Tests that edits are saved when the edit field loses focus (blur)

Starting URL: https://demo.playwright.dev/todomvc

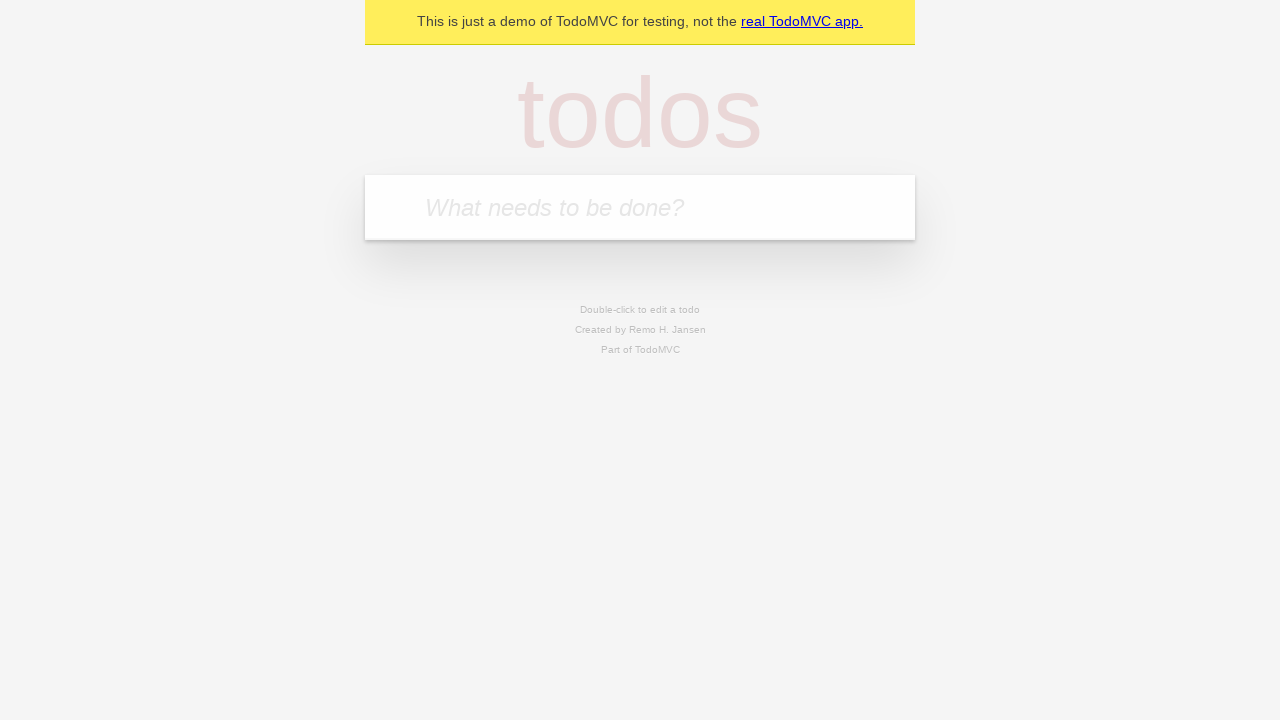

Filled todo input with 'buy some cheese' on internal:attr=[placeholder="What needs to be done?"i]
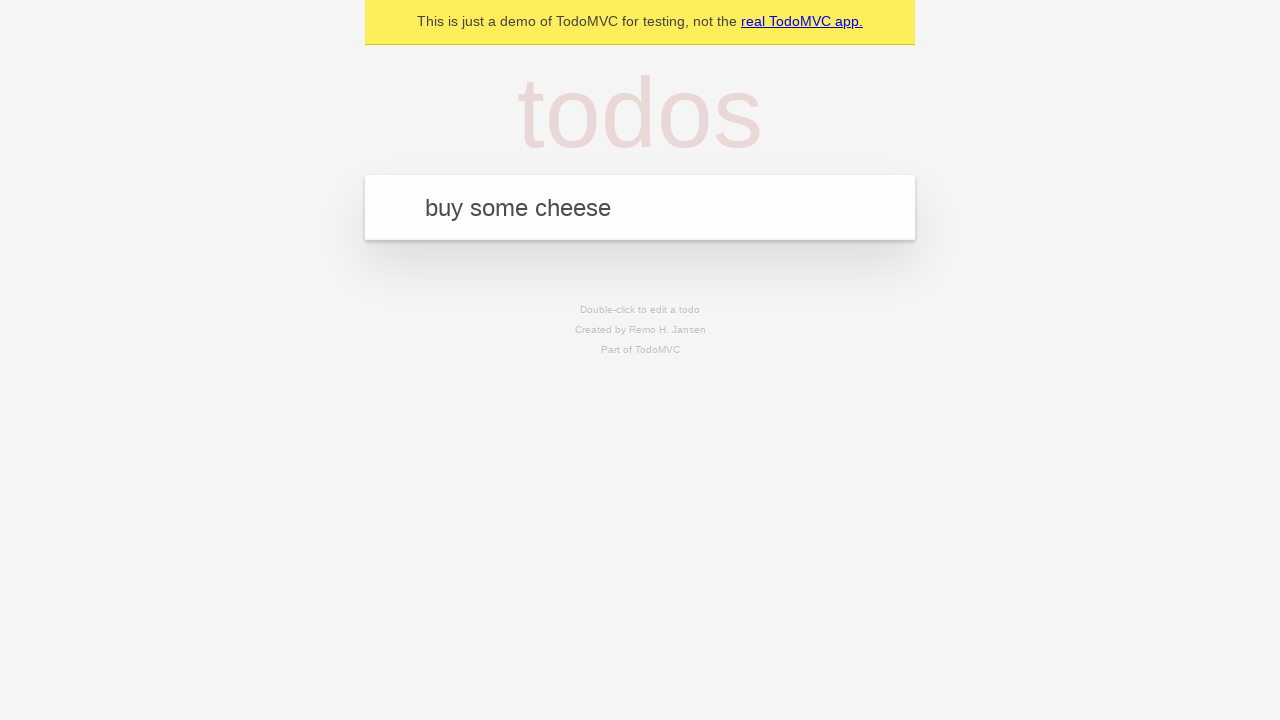

Pressed Enter to create first todo on internal:attr=[placeholder="What needs to be done?"i]
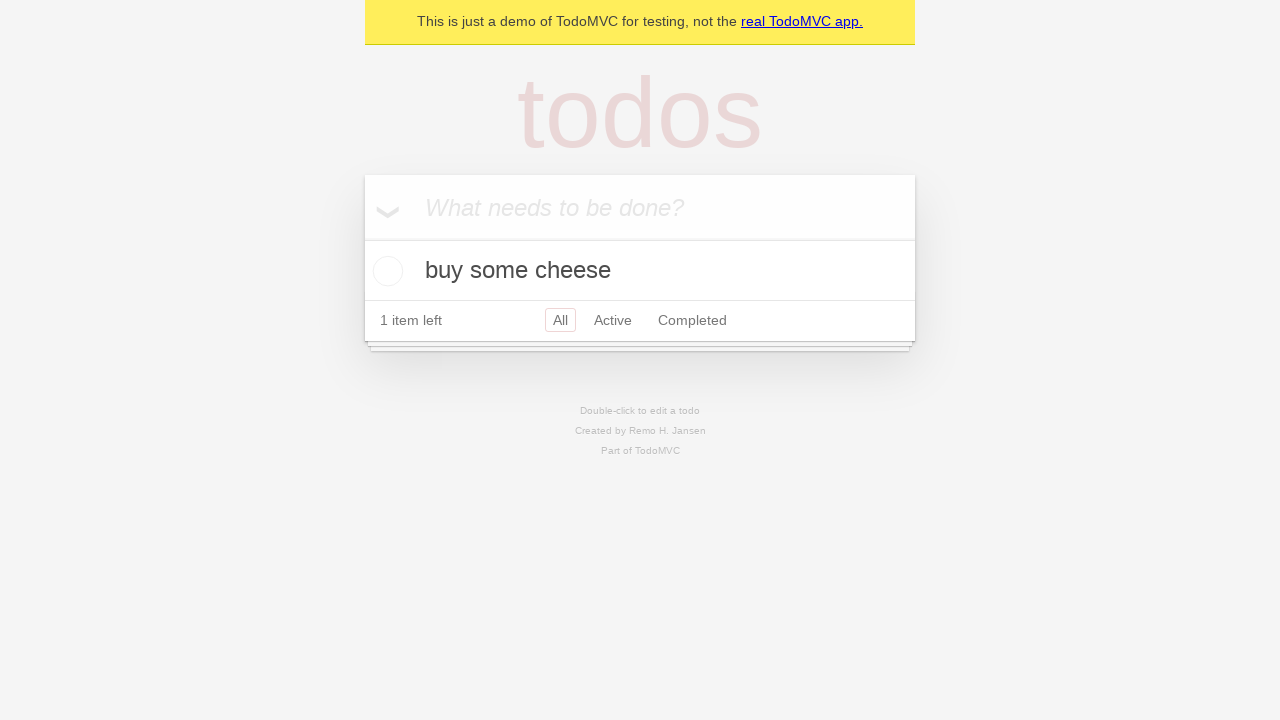

Filled todo input with 'feed the cat' on internal:attr=[placeholder="What needs to be done?"i]
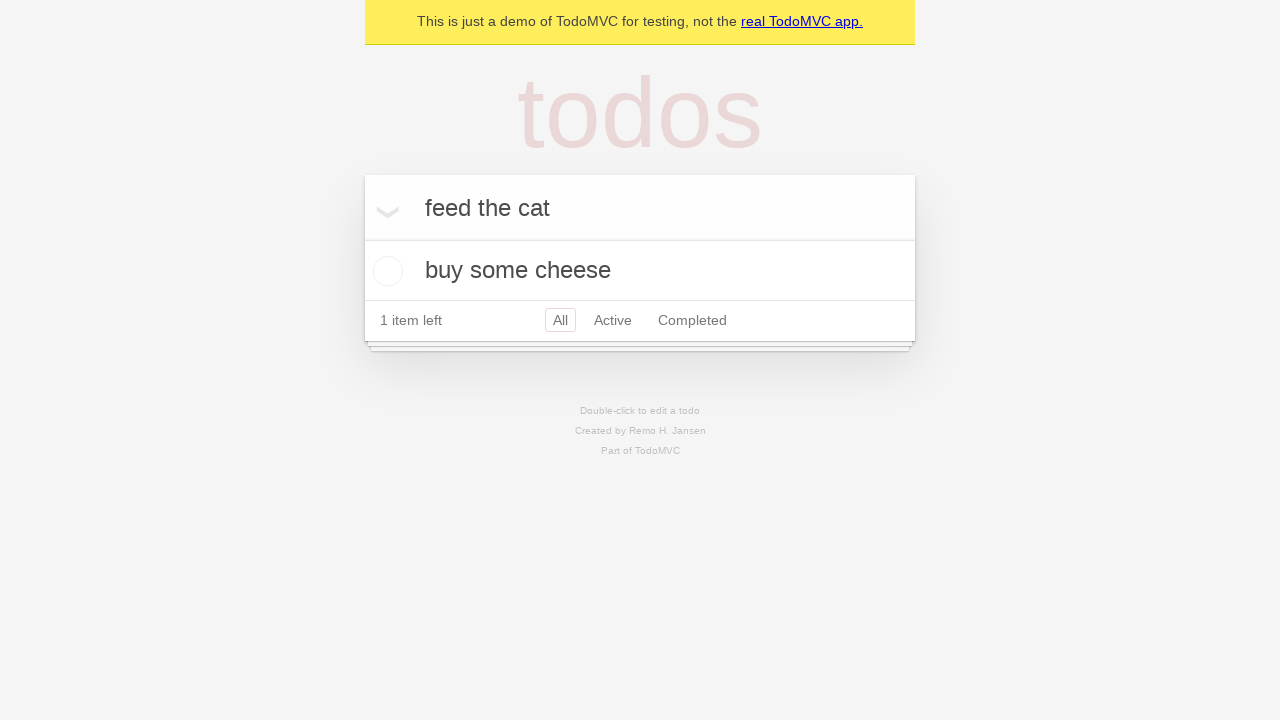

Pressed Enter to create second todo on internal:attr=[placeholder="What needs to be done?"i]
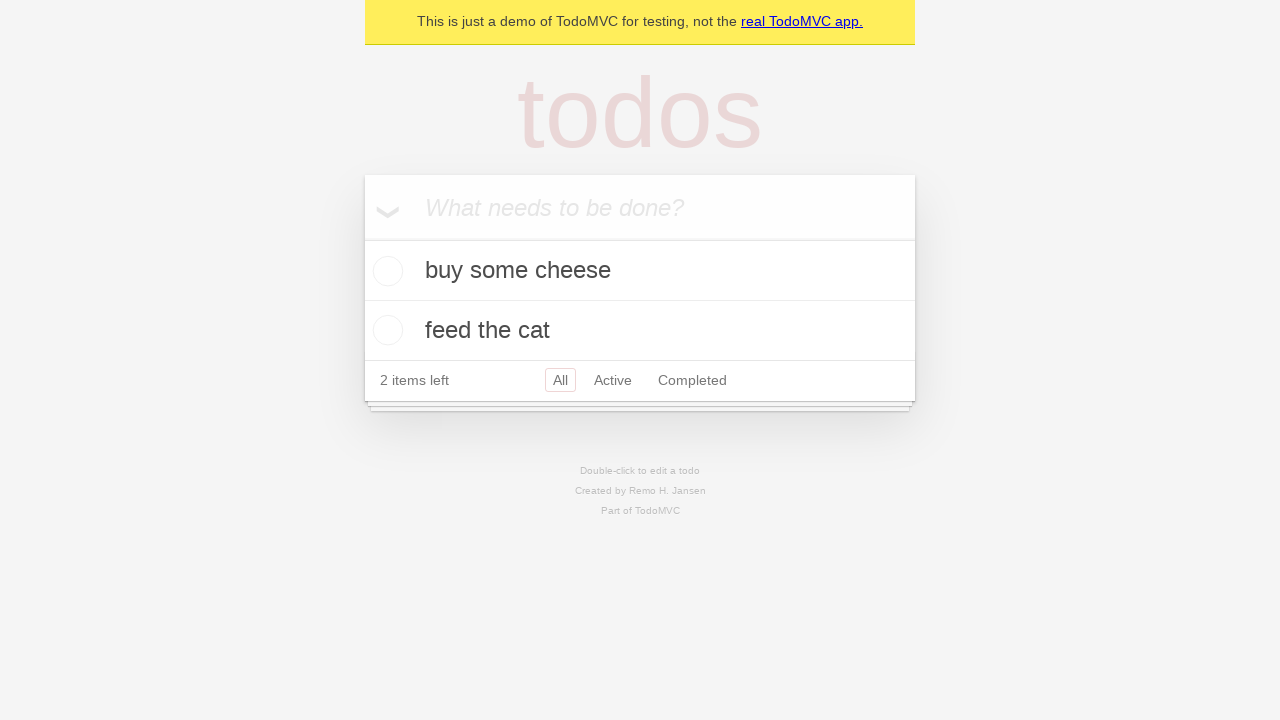

Filled todo input with 'book a doctors appointment' on internal:attr=[placeholder="What needs to be done?"i]
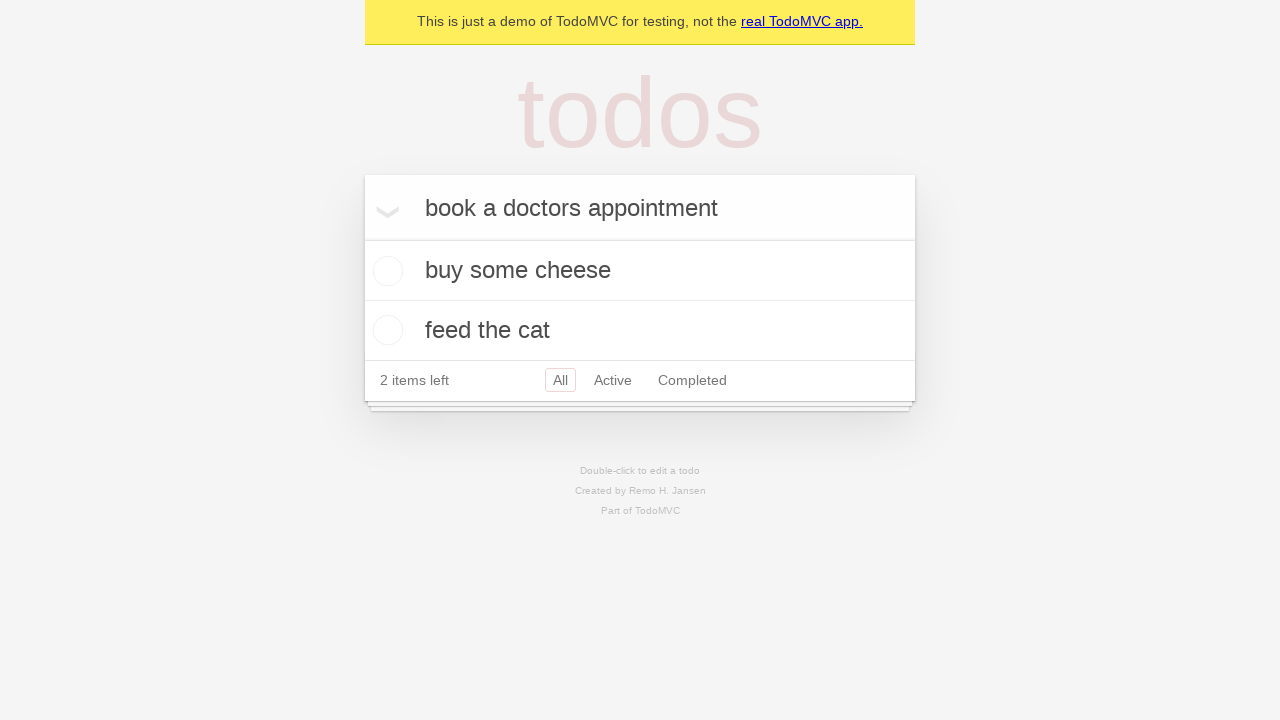

Pressed Enter to create third todo on internal:attr=[placeholder="What needs to be done?"i]
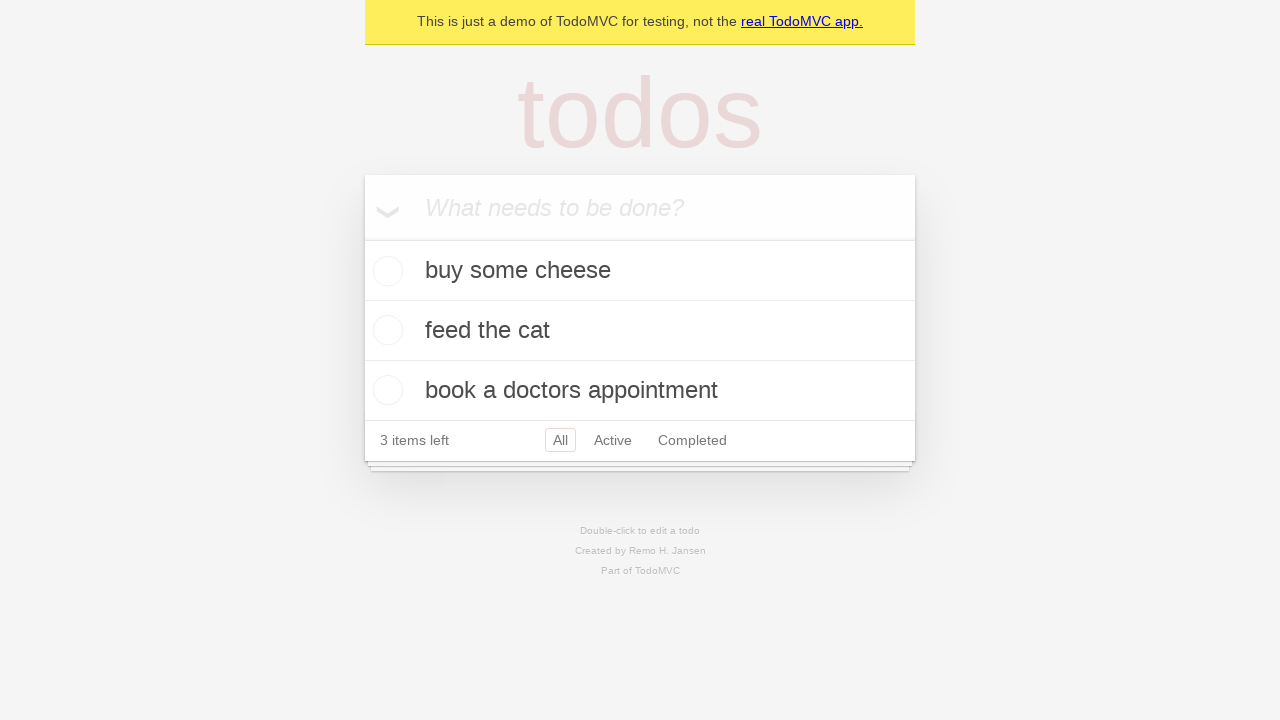

Double-clicked second todo item to enter edit mode at (640, 331) on [data-testid='todo-item'] >> nth=1
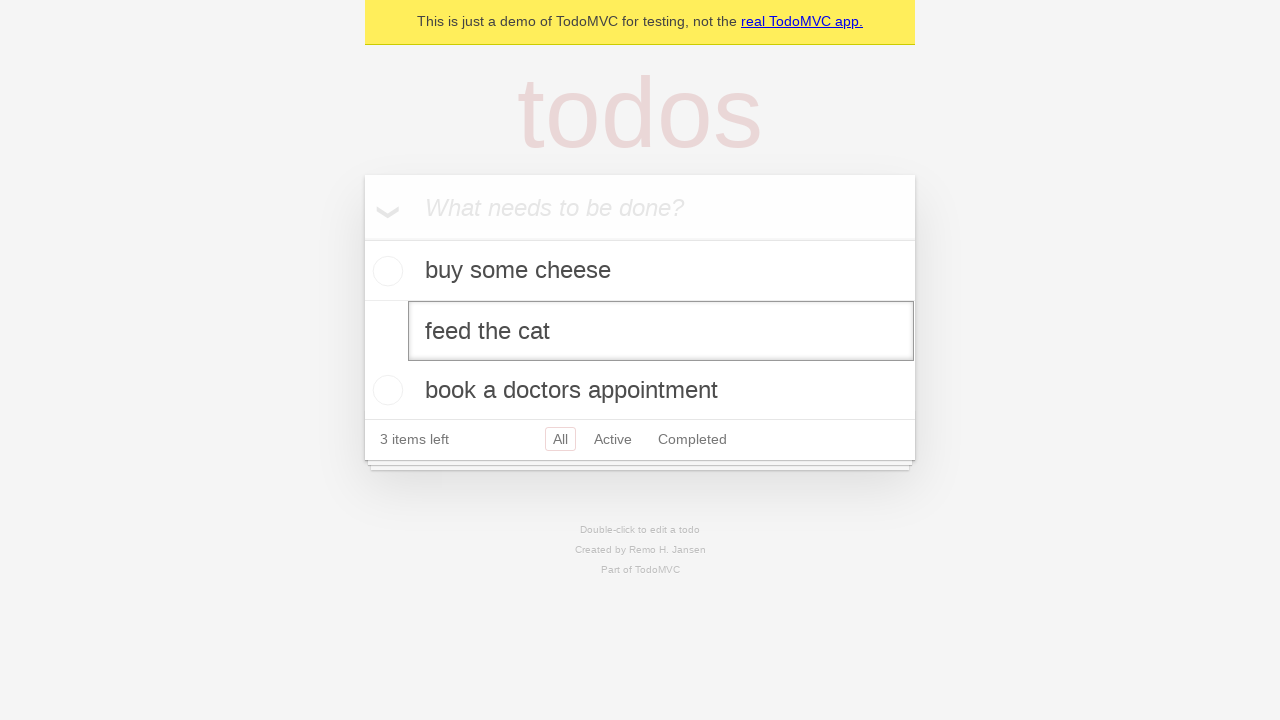

Filled edit field with 'buy some sausages' on [data-testid='todo-item'] >> nth=1 >> internal:role=textbox[name="Edit"i]
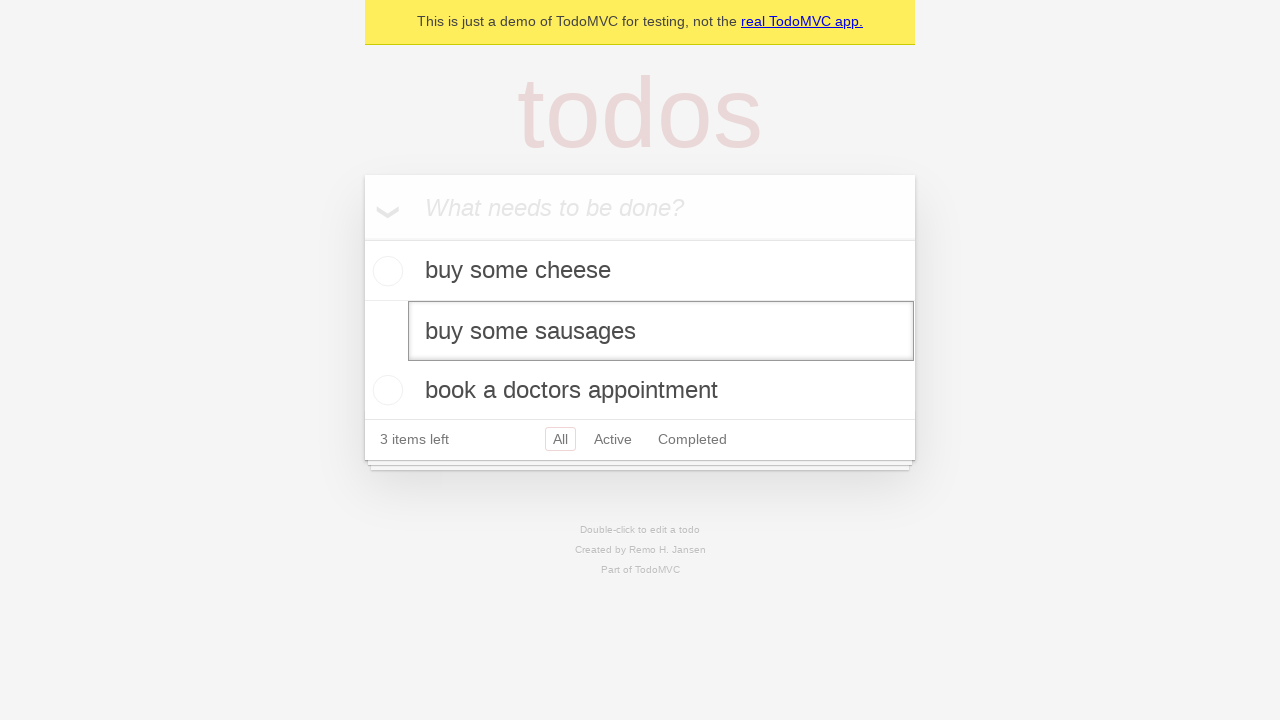

Dispatched blur event to save todo edits
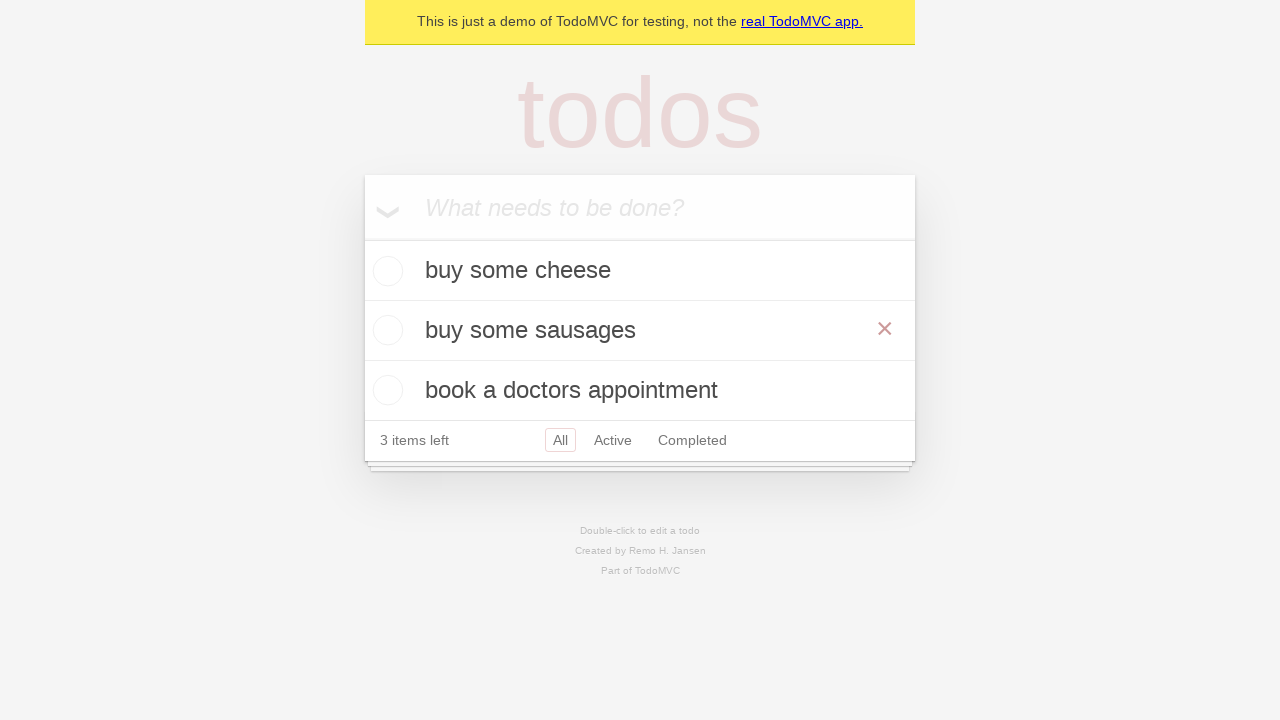

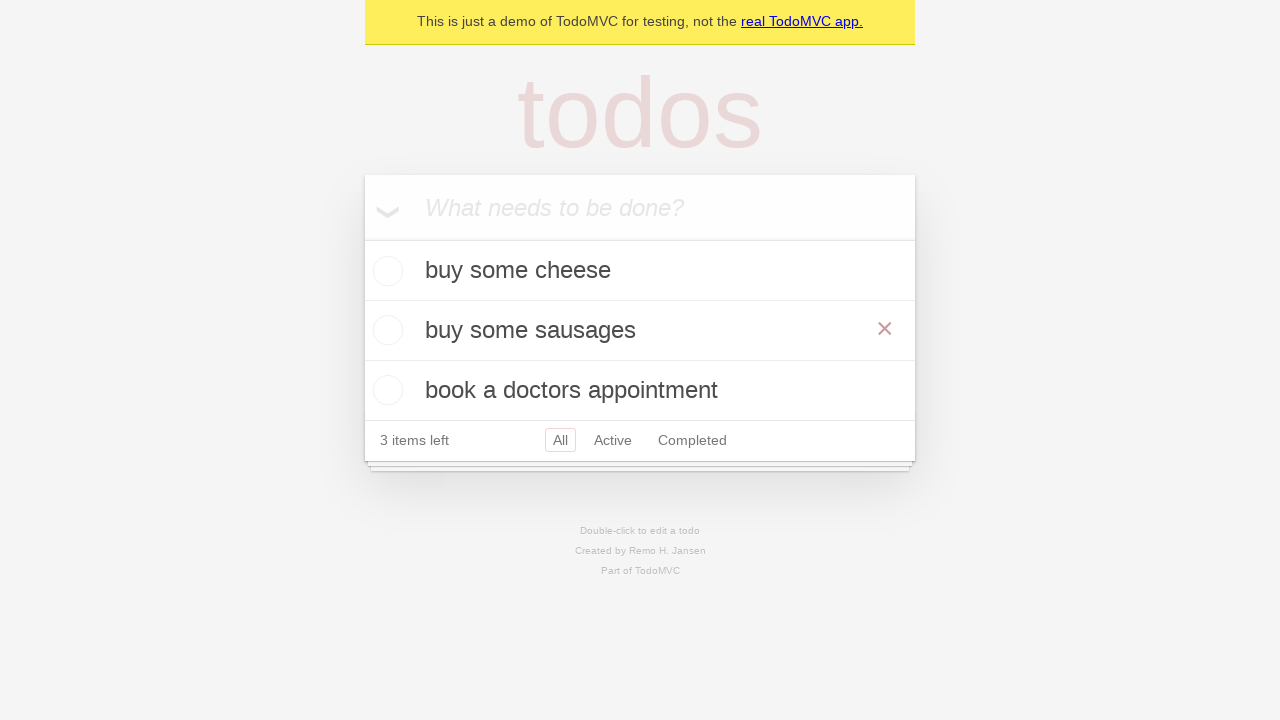